Solves a math problem by reading two numbers from the page, calculating their sum, and selecting the result from a dropdown menu before submitting

Starting URL: https://suninjuly.github.io/selects1.html

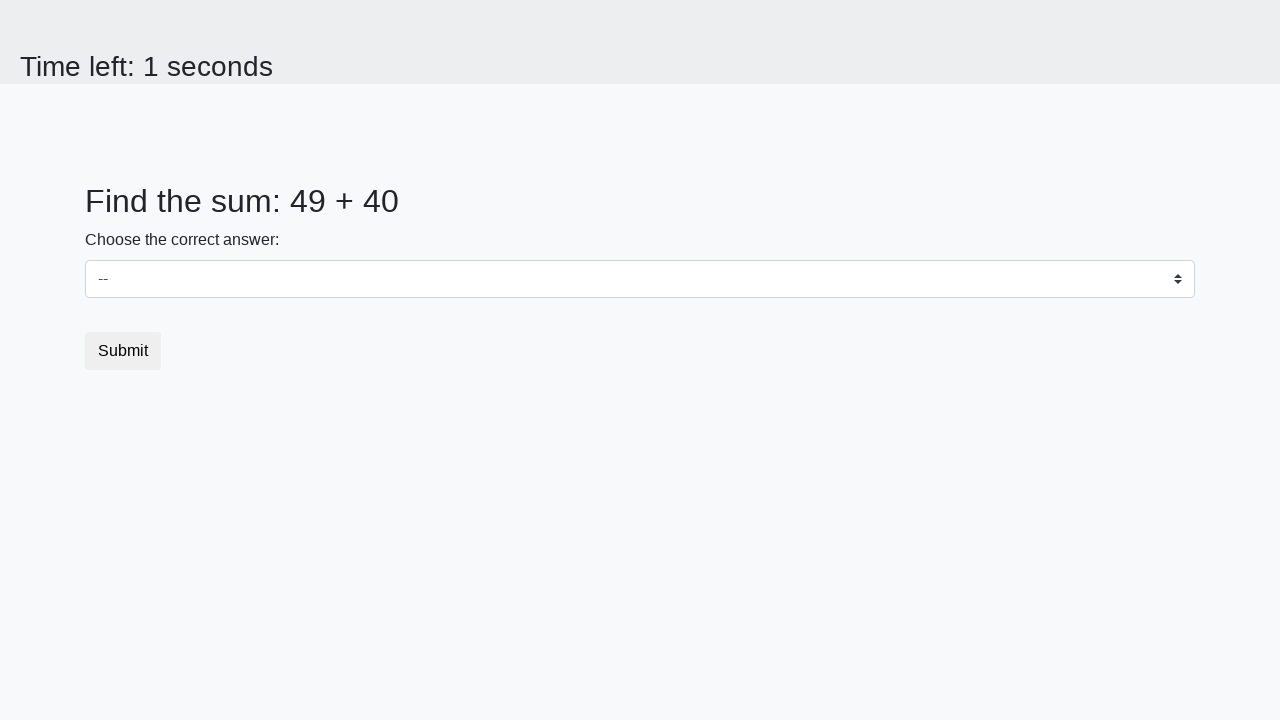

Read first number from page element #num1
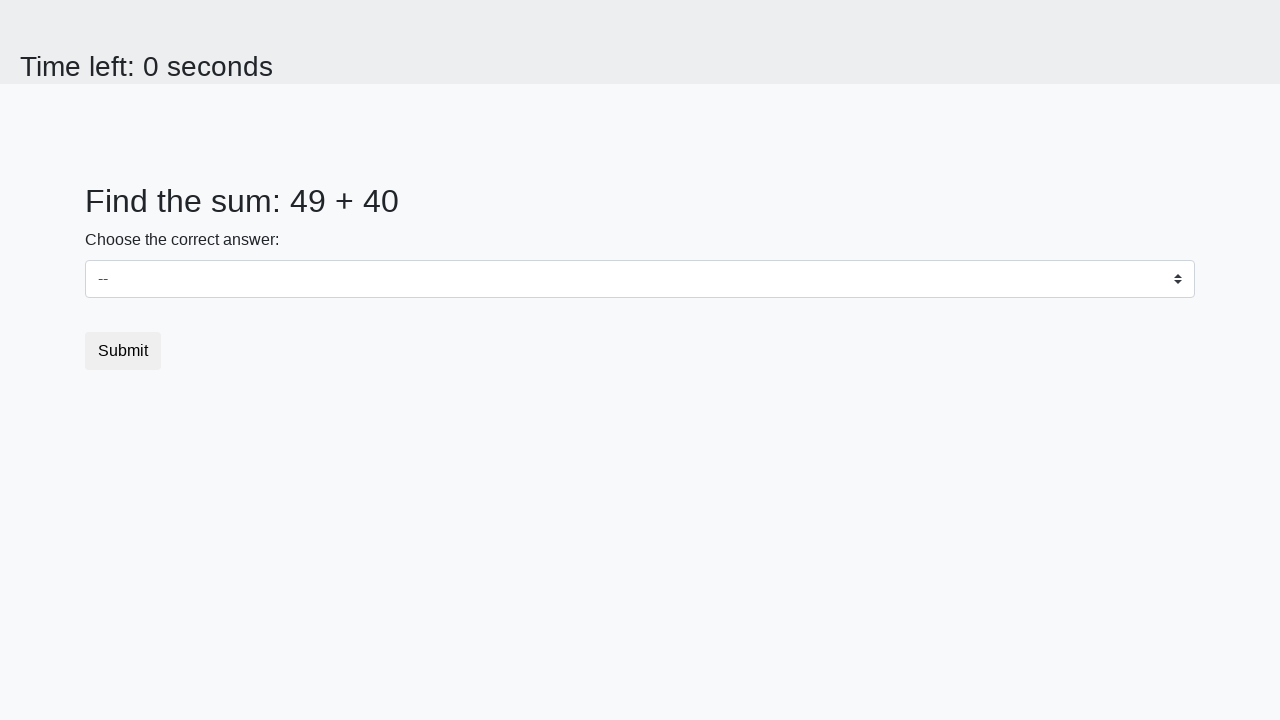

Read second number from page element #num2
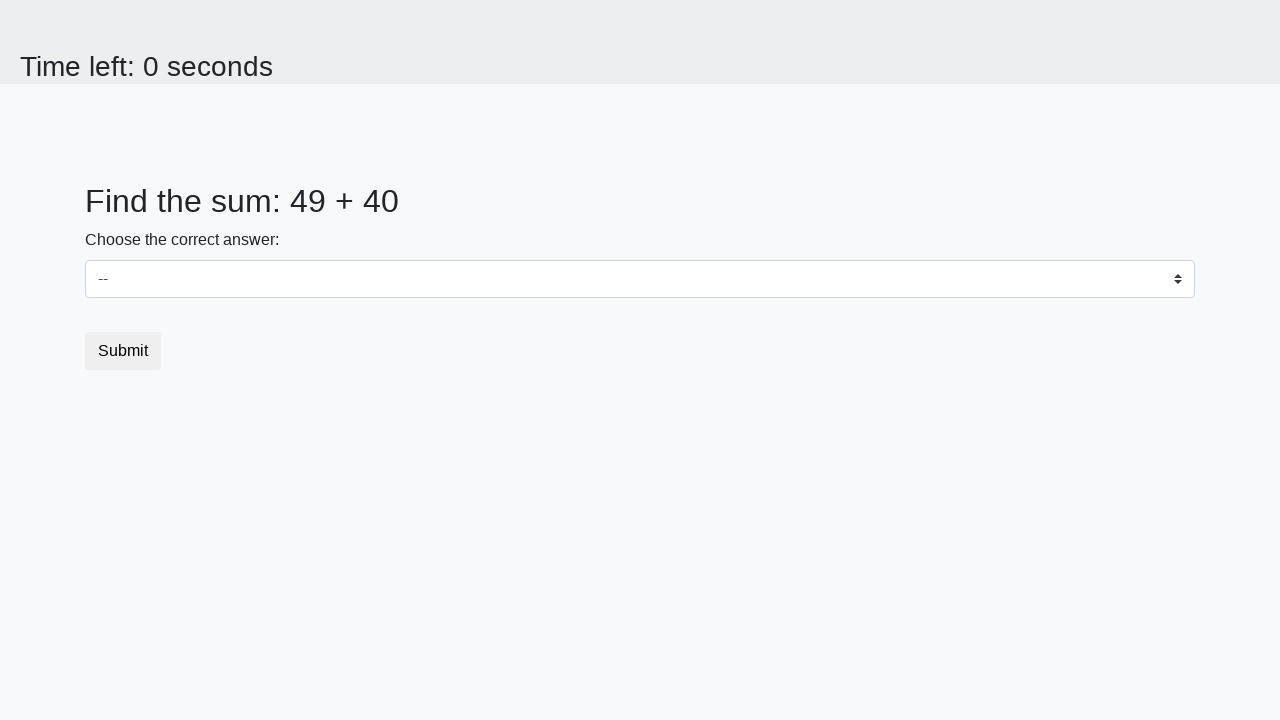

Calculated sum of two numbers: 49 + 40 = 89
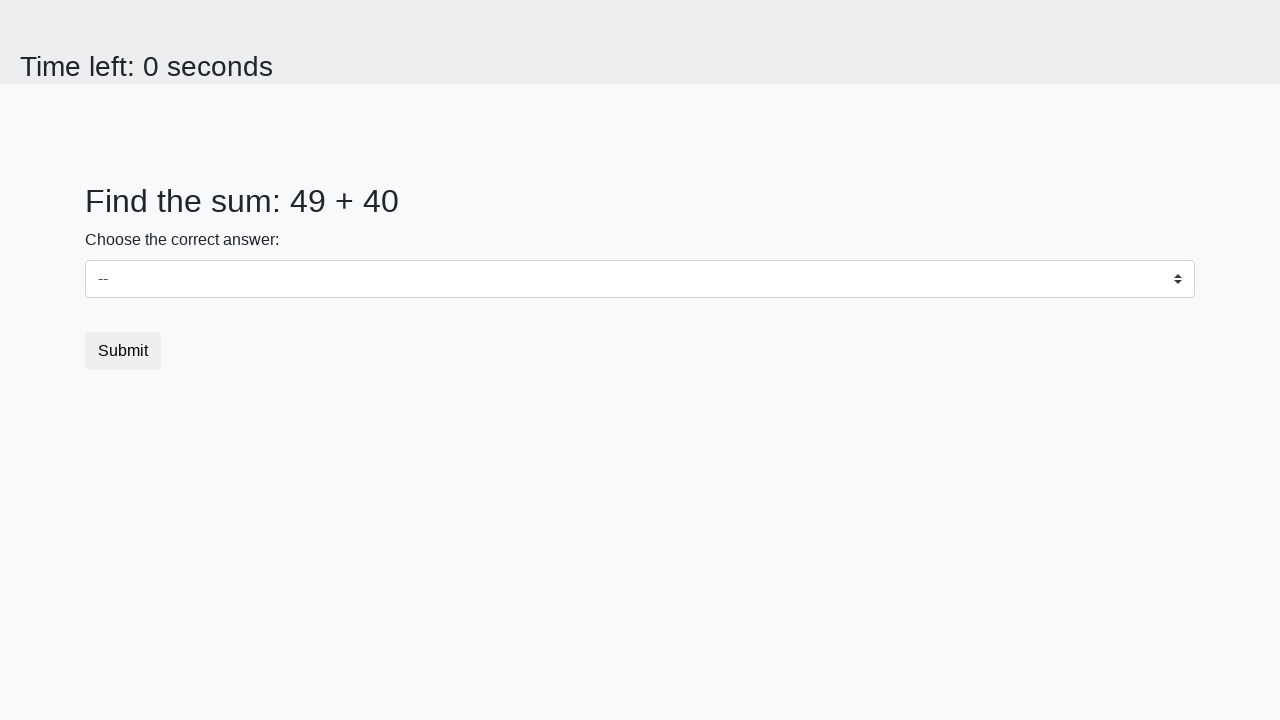

Selected sum value '89' from dropdown menu on select
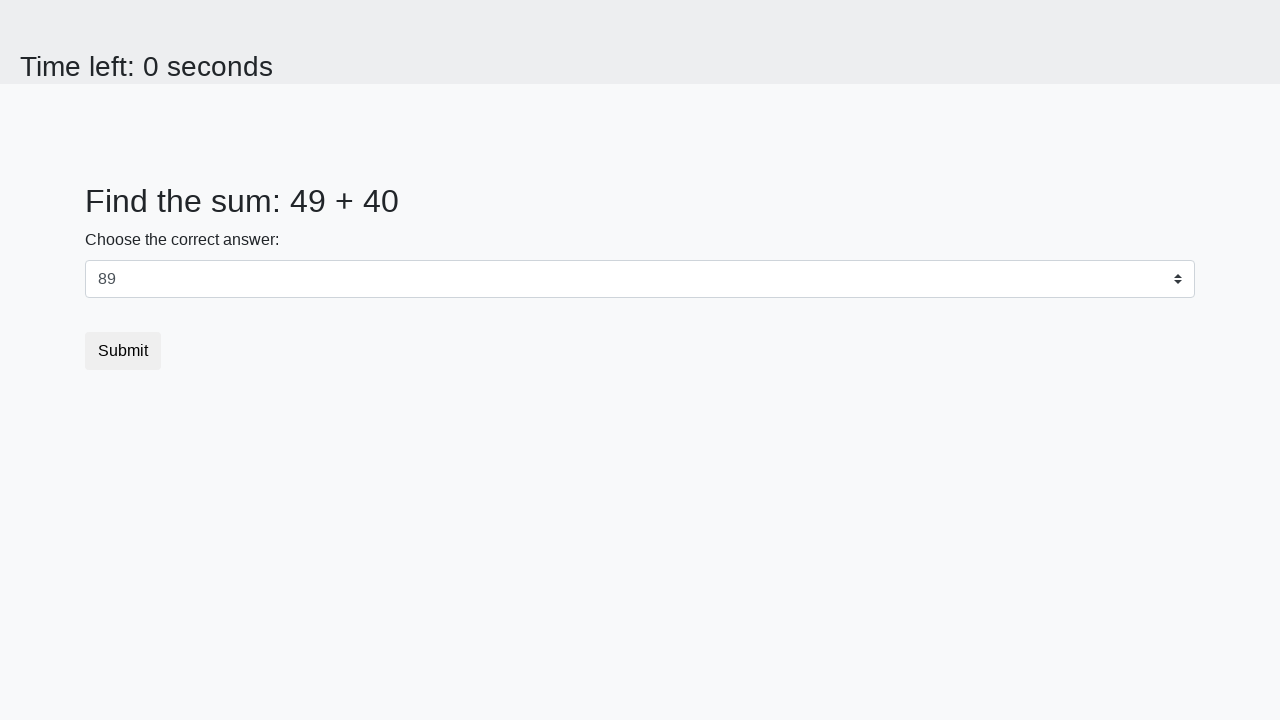

Clicked submit button to submit the form at (123, 351) on .btn-default
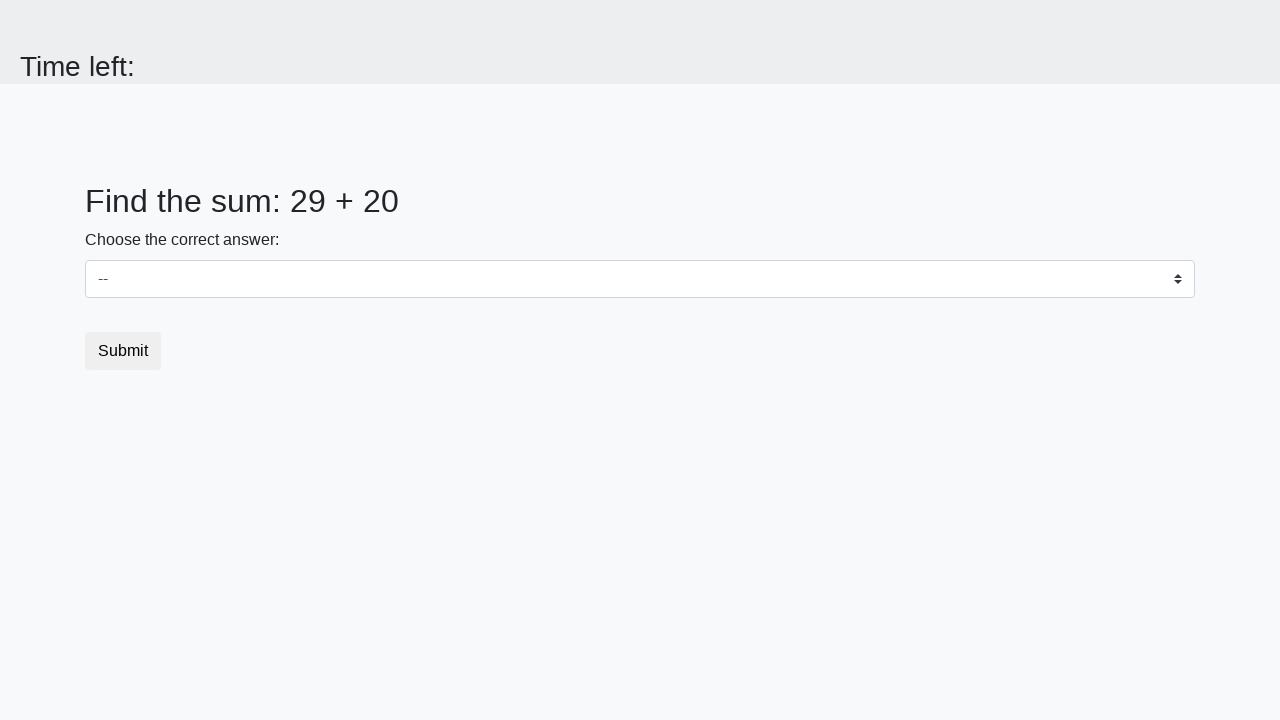

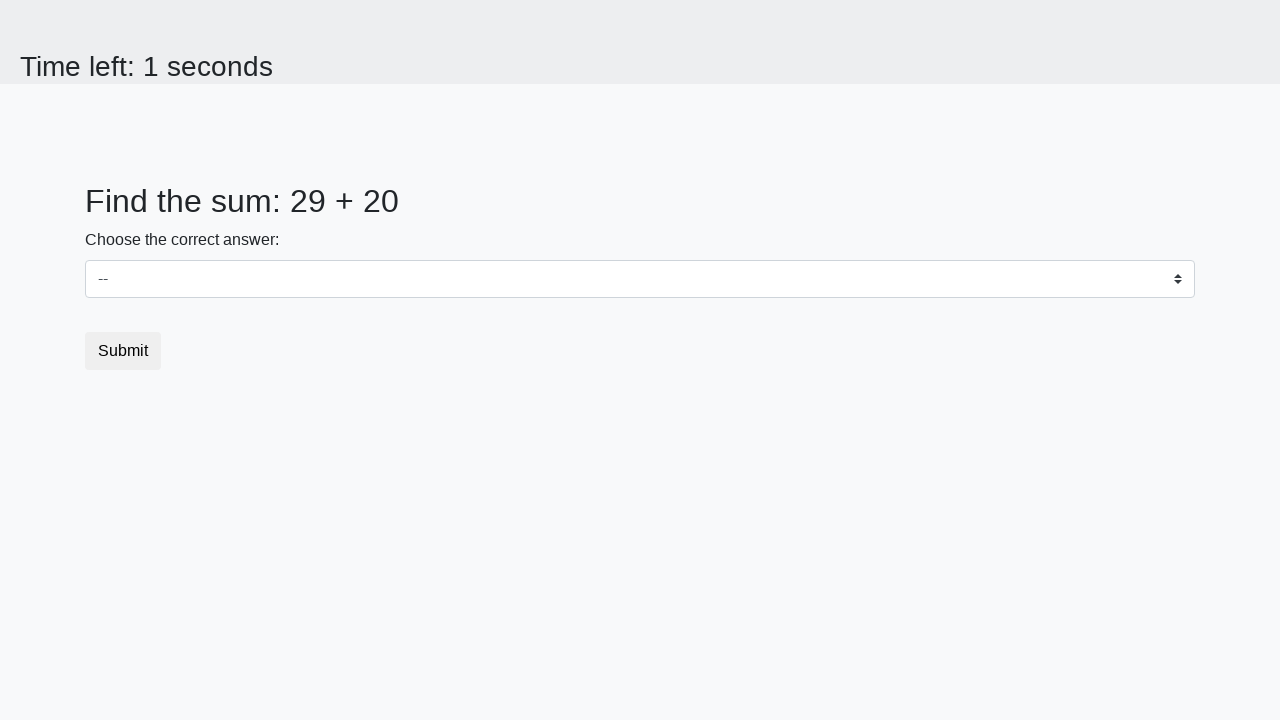